Tests checkbox functionality by navigating to checkboxes page and toggling checkbox states

Starting URL: http://the-internet.herokuapp.com

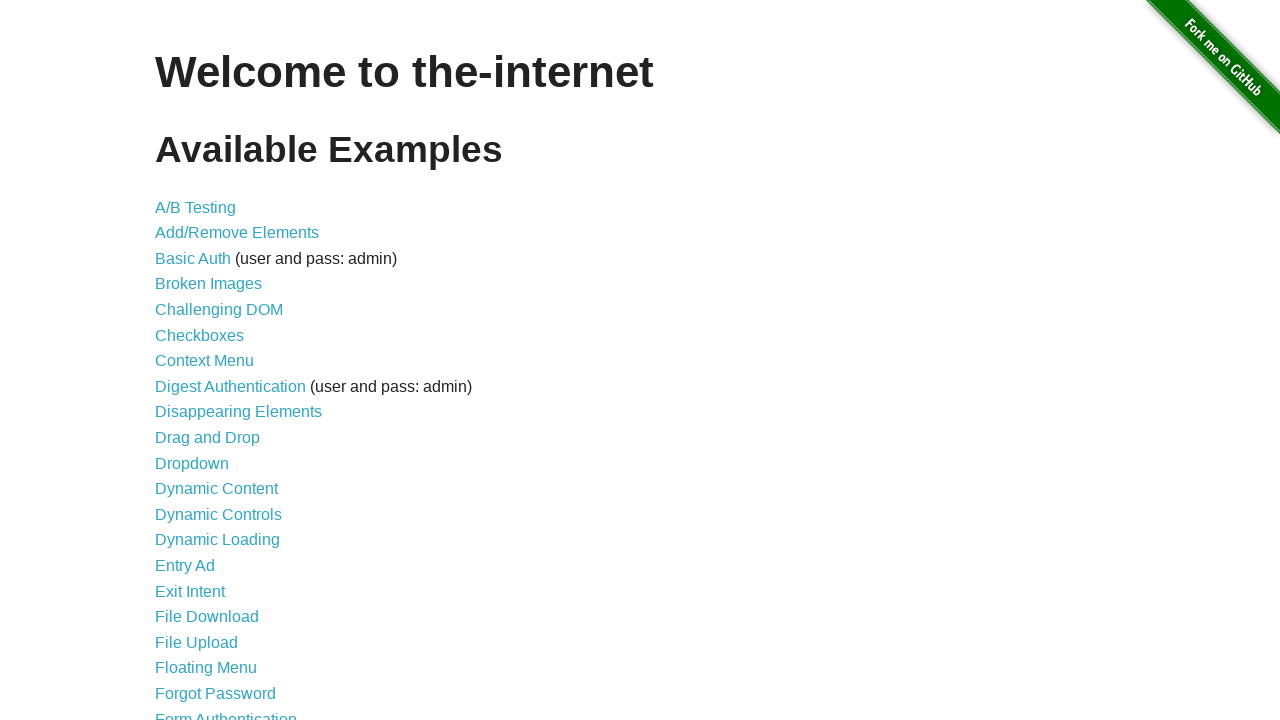

Clicked on Checkboxes link to navigate to checkboxes page at (200, 335) on a[href='/checkboxes']
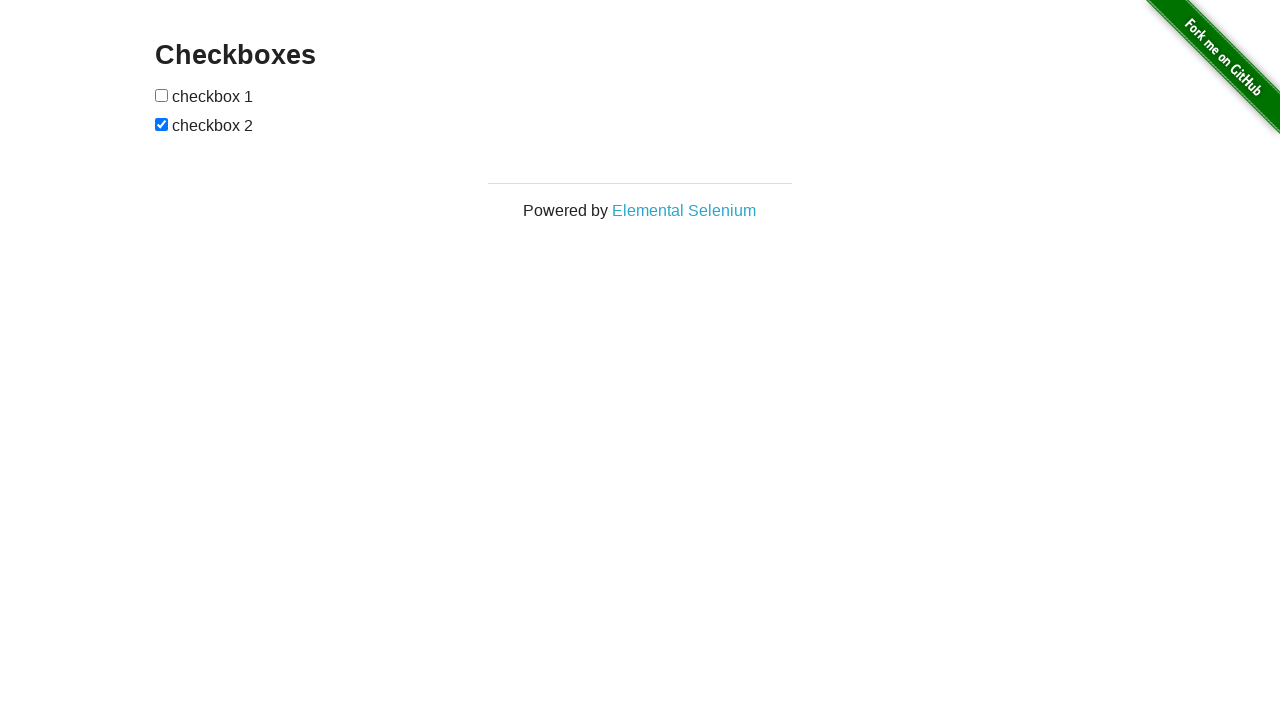

Checkboxes page loaded and checkboxes element appeared
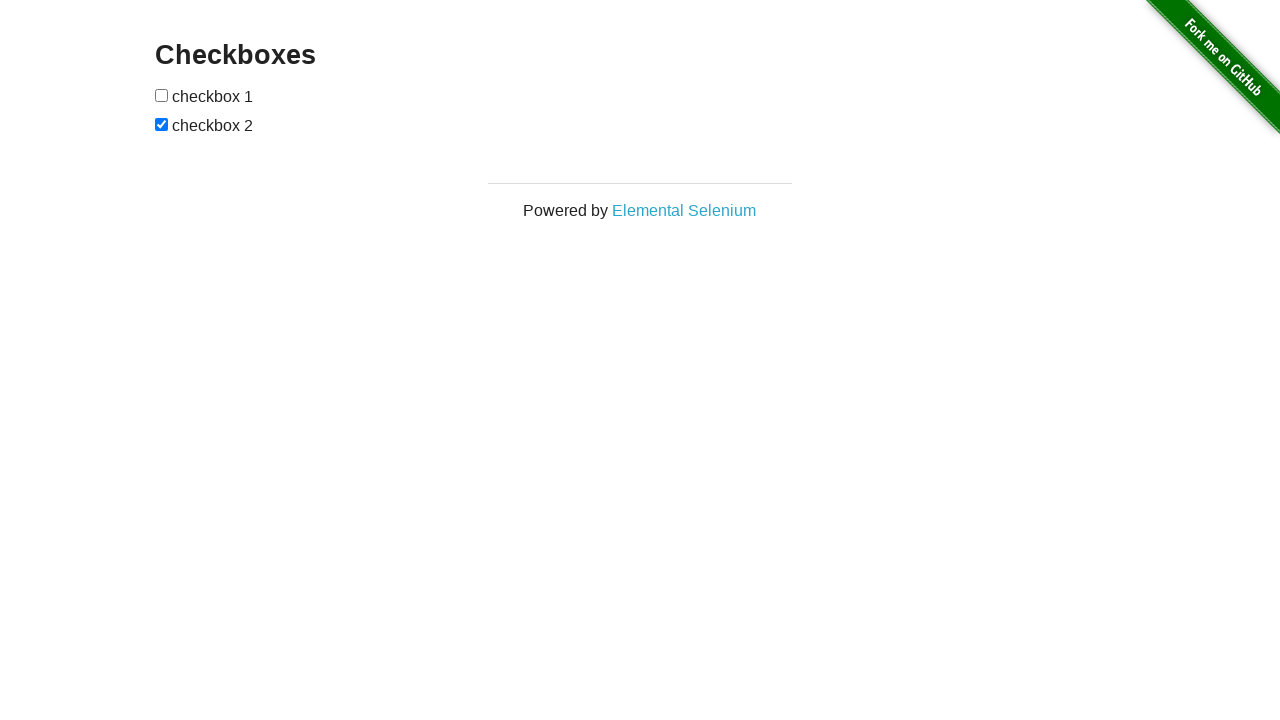

Clicked on first checkbox to toggle its state at (162, 95) on #checkboxes input[type='checkbox'] >> nth=0
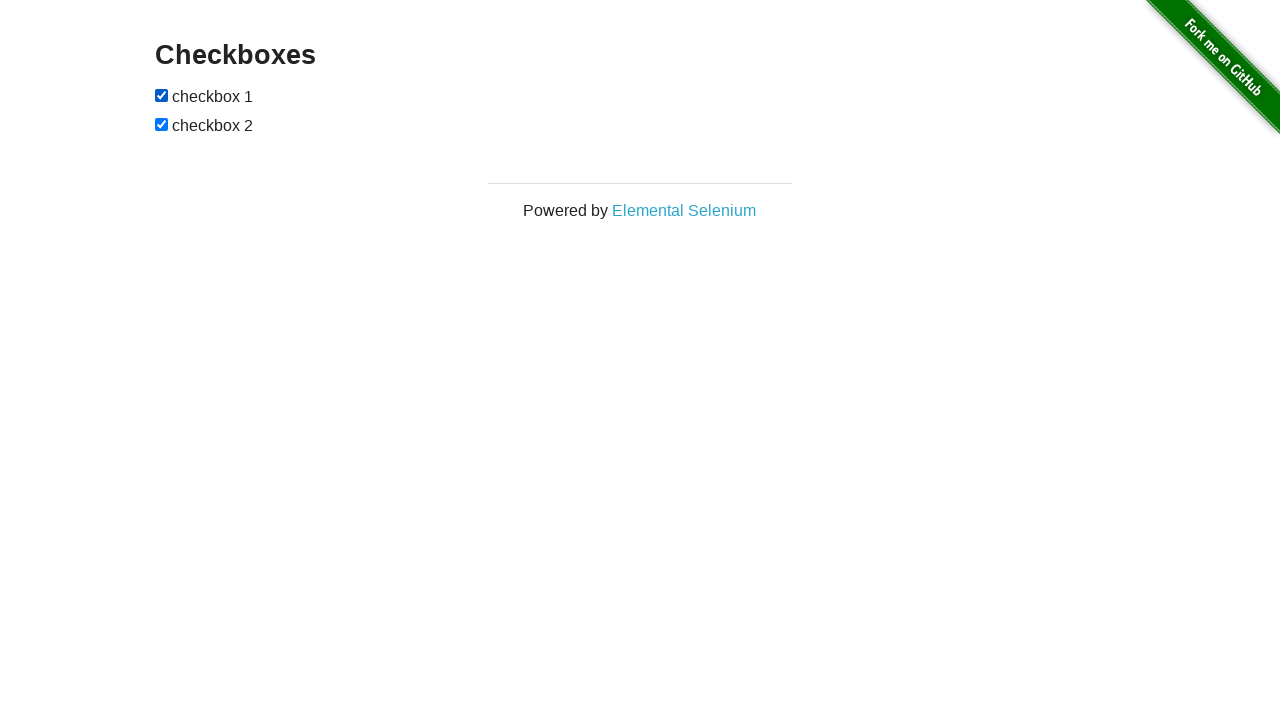

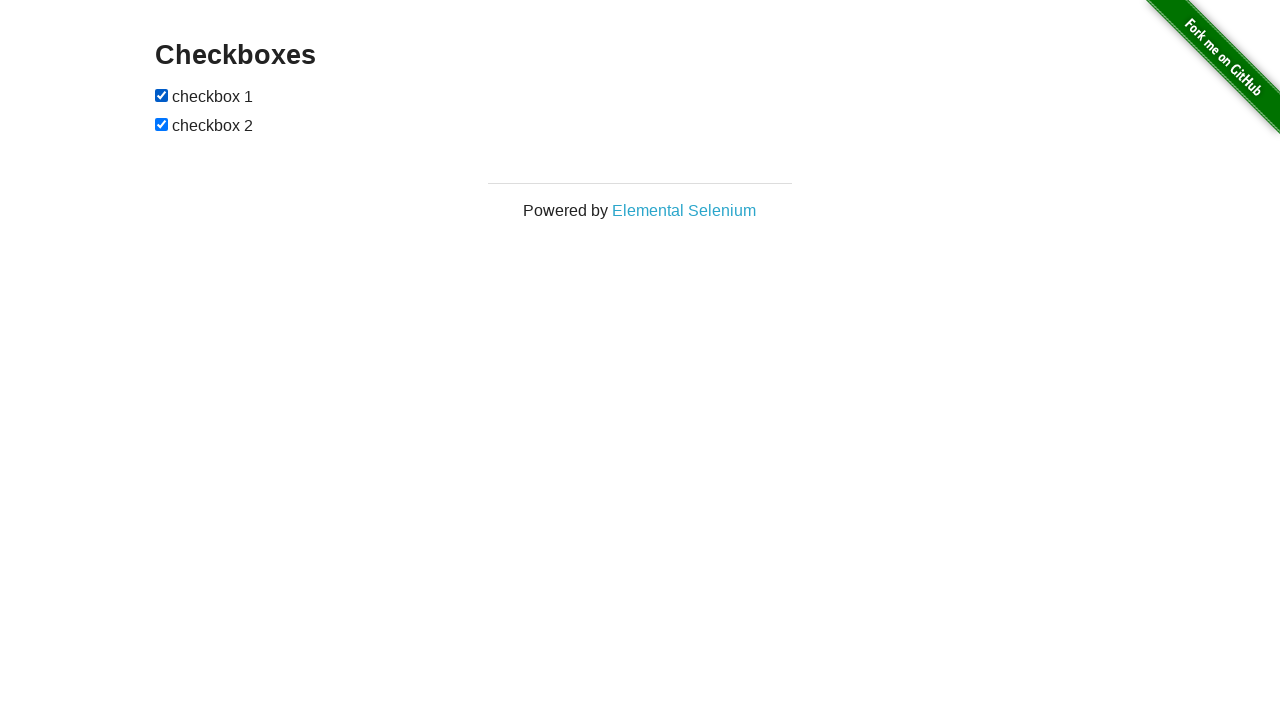